Navigates to the Python.org website and locates the bug reporting link in the site map section to verify it exists

Starting URL: https://www.python.org

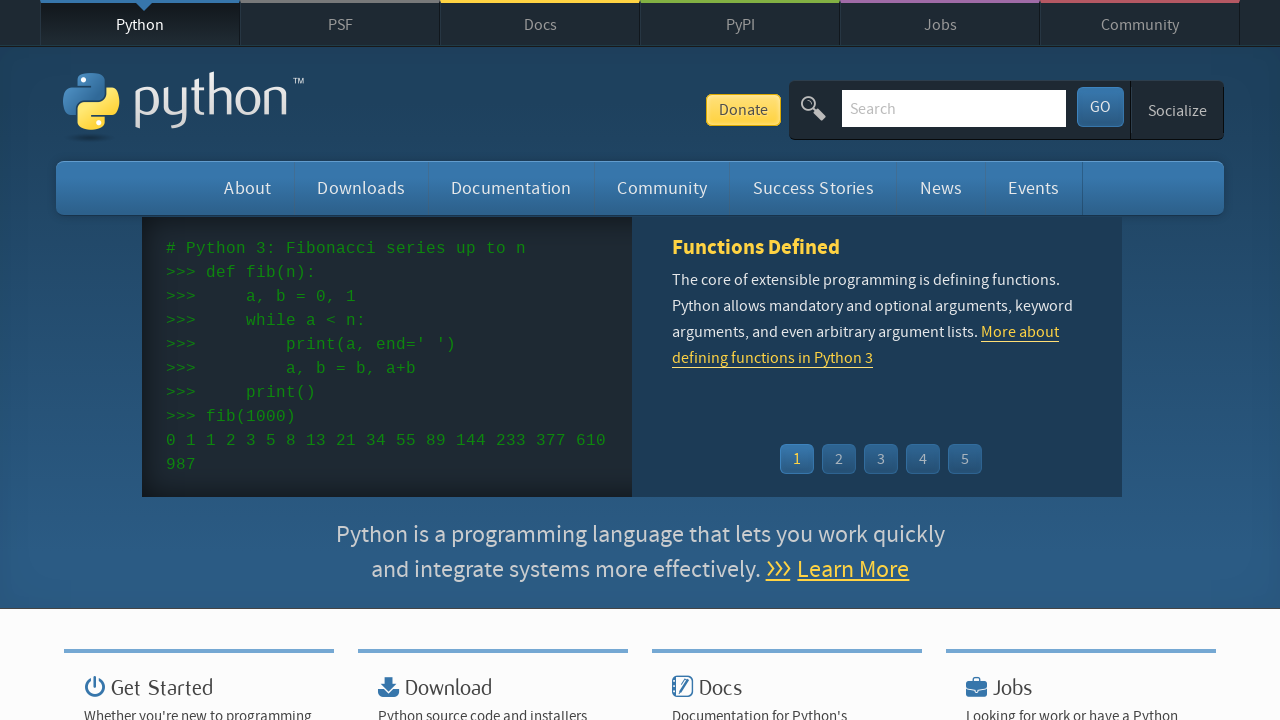

Navigated to https://www.python.org
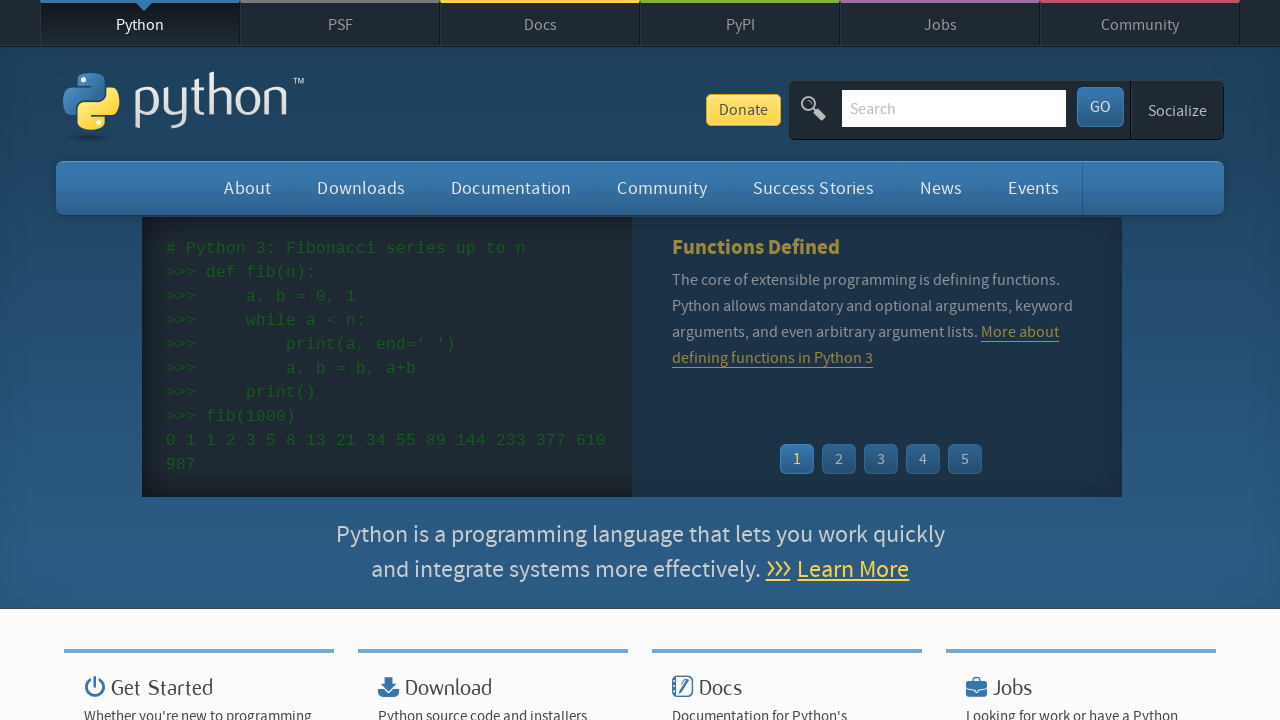

Located bug reporting link in site map section
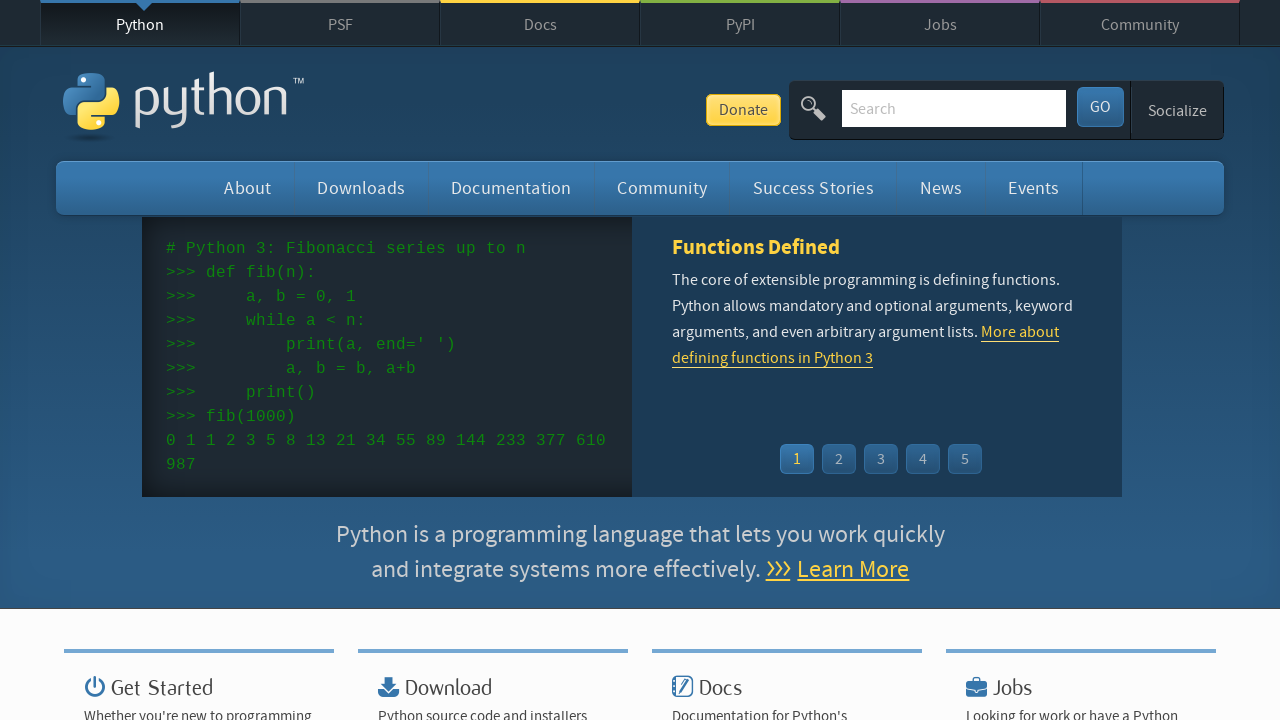

Bug reporting link is visible in site map
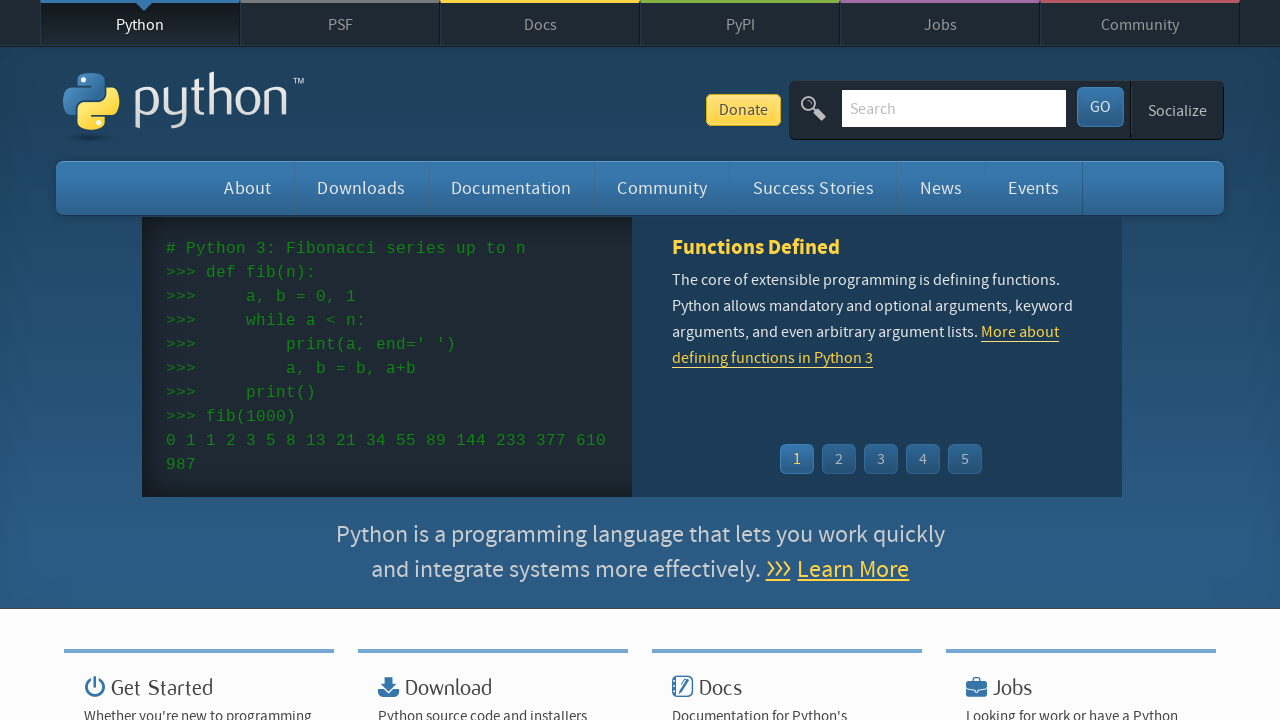

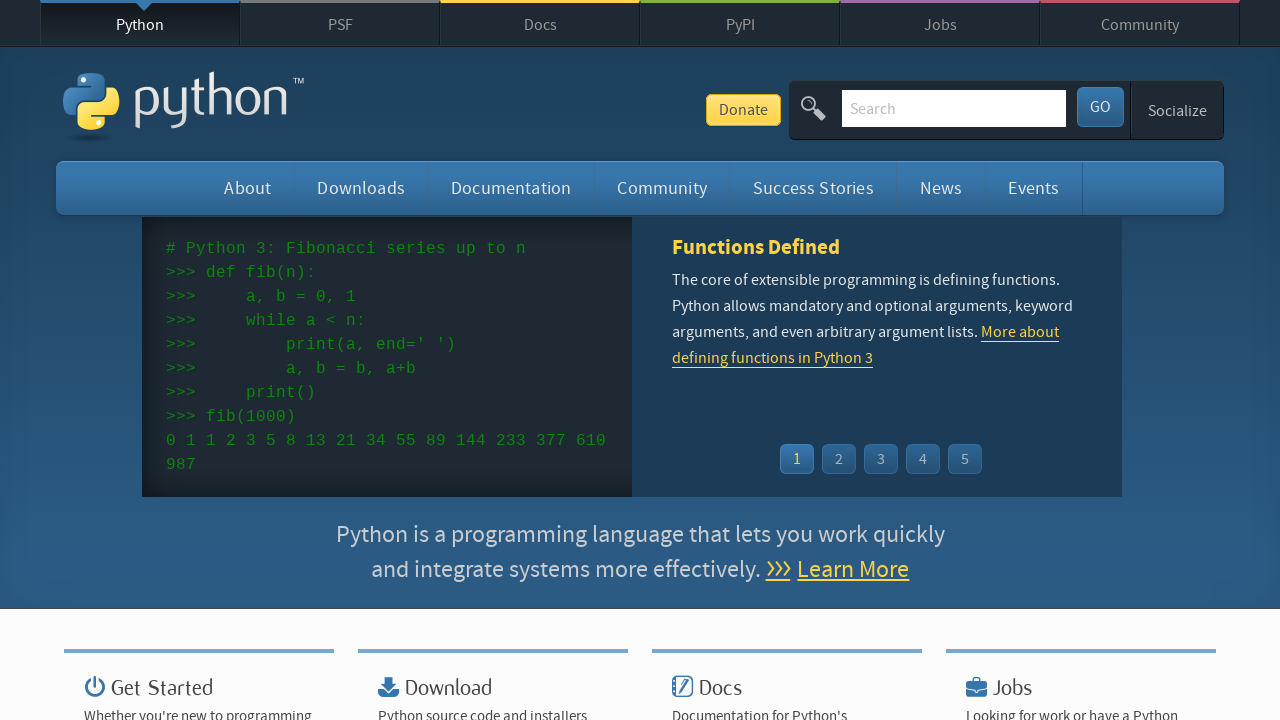